Tests dropdown menu functionality by navigating to the dropdown page and selecting Option 2, then Option 1 from the dropdown

Starting URL: http://the-internet.herokuapp.com

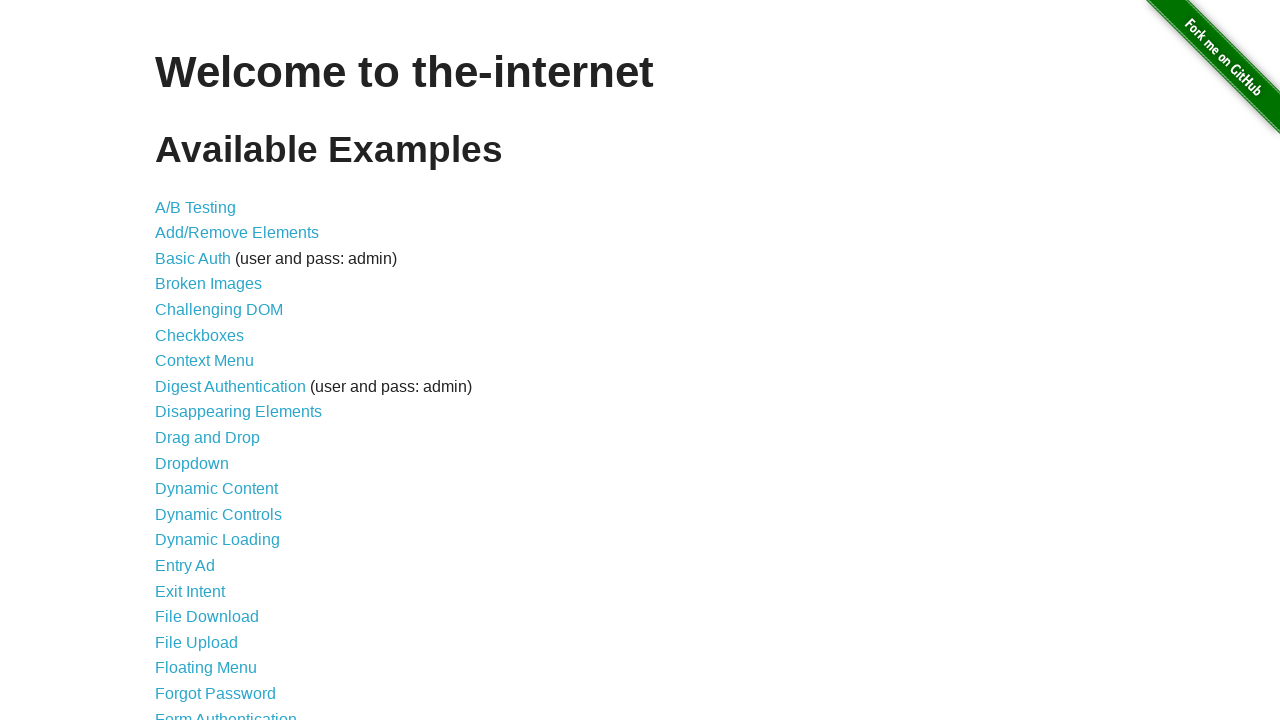

Waited for welcome heading to load
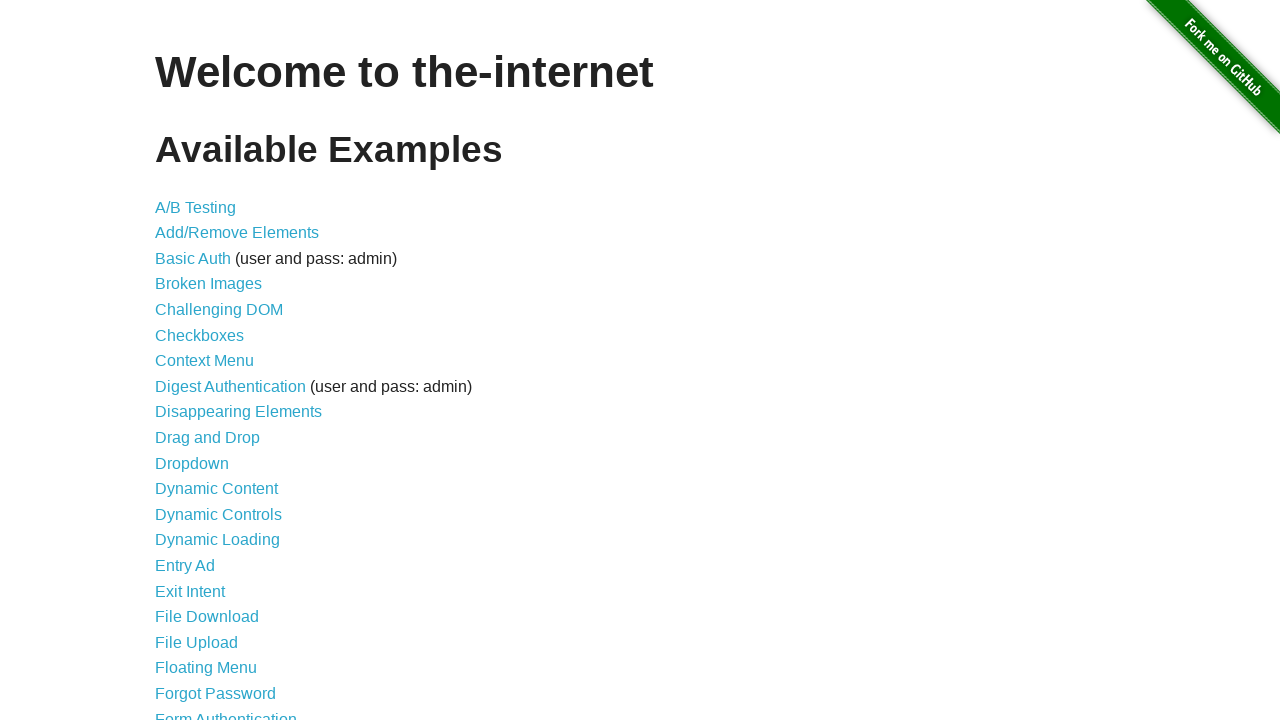

Clicked on Dropdown menu link at (192, 463) on #content li:nth-child(11) a
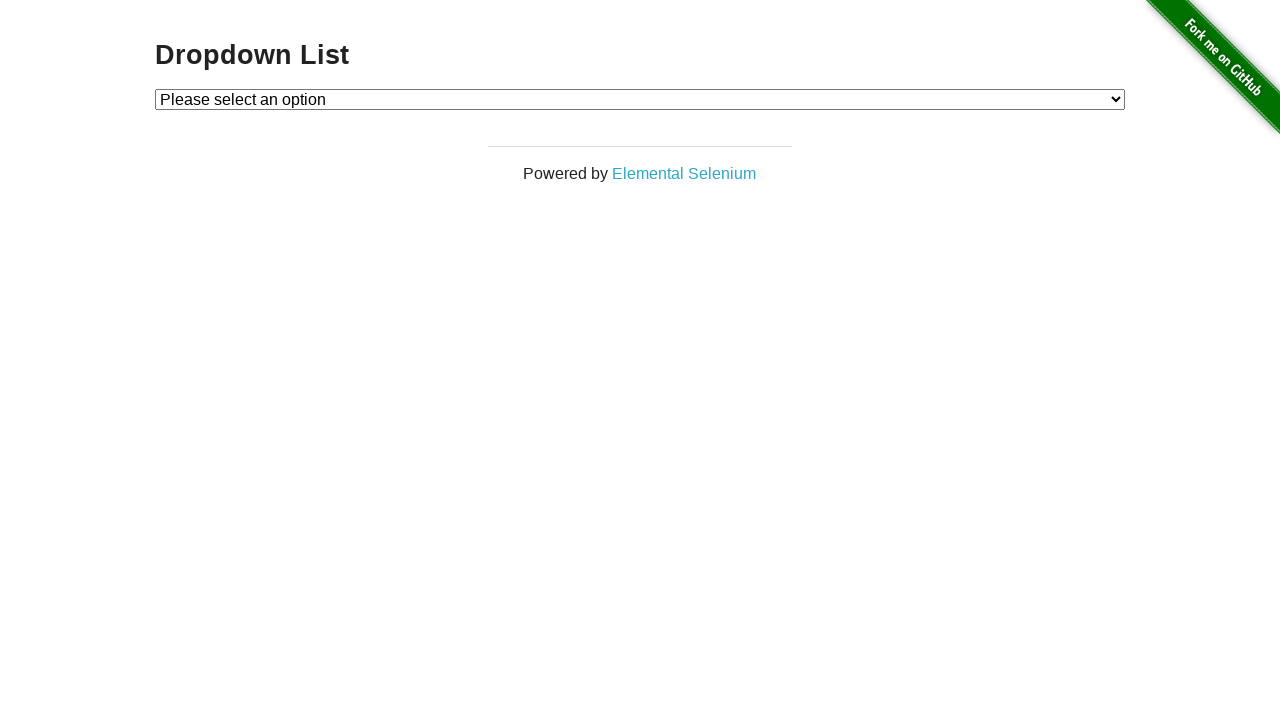

Dropdown page loaded and dropdown element is visible
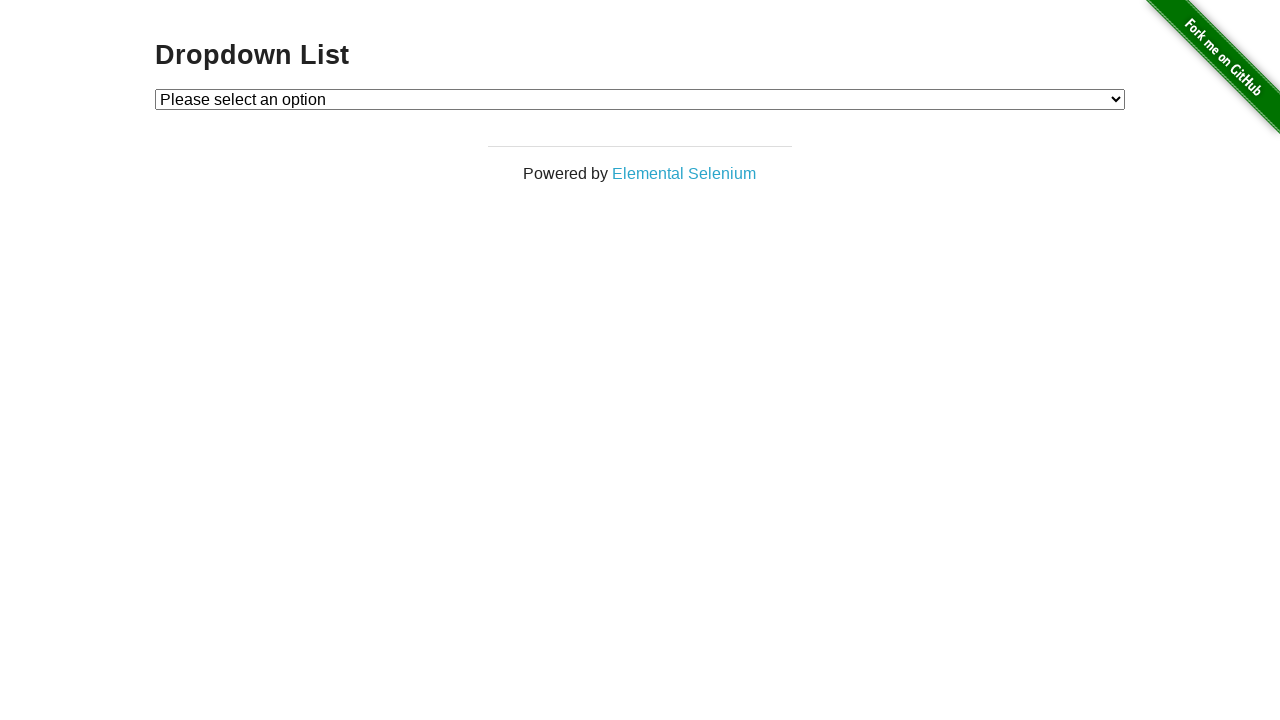

Selected Option 2 from dropdown menu on #dropdown
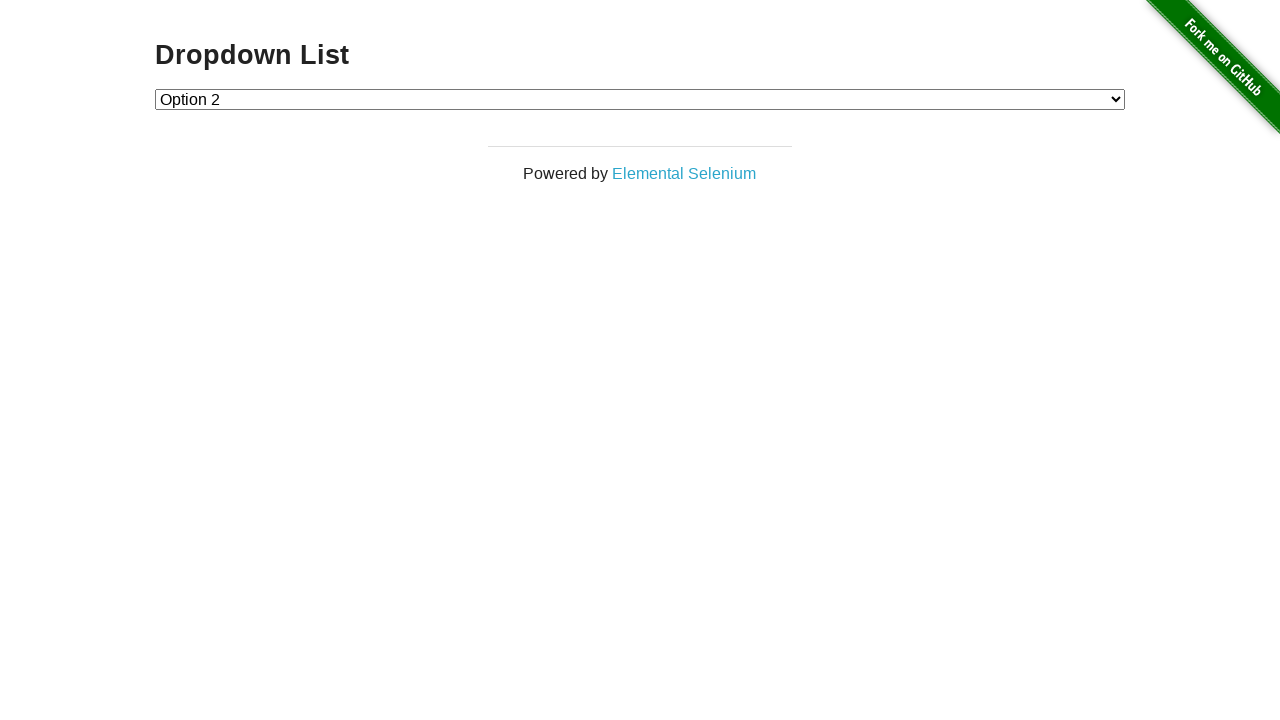

Selected Option 1 from dropdown menu on #dropdown
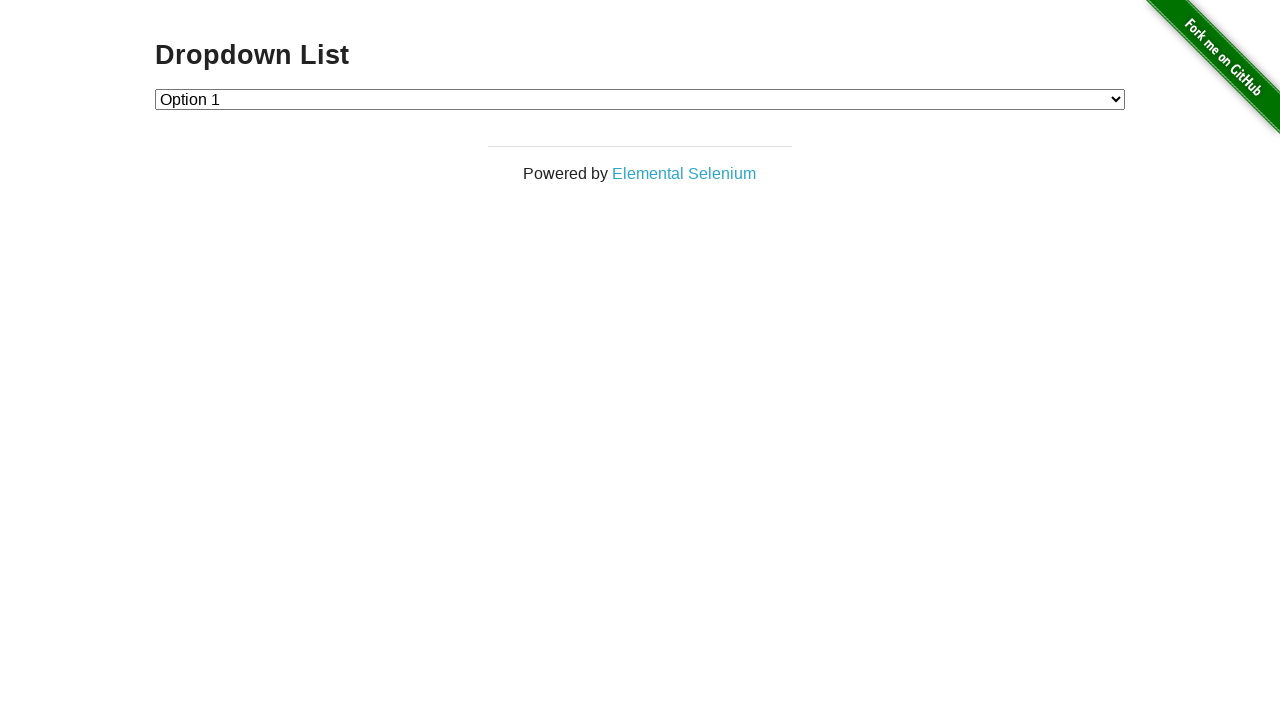

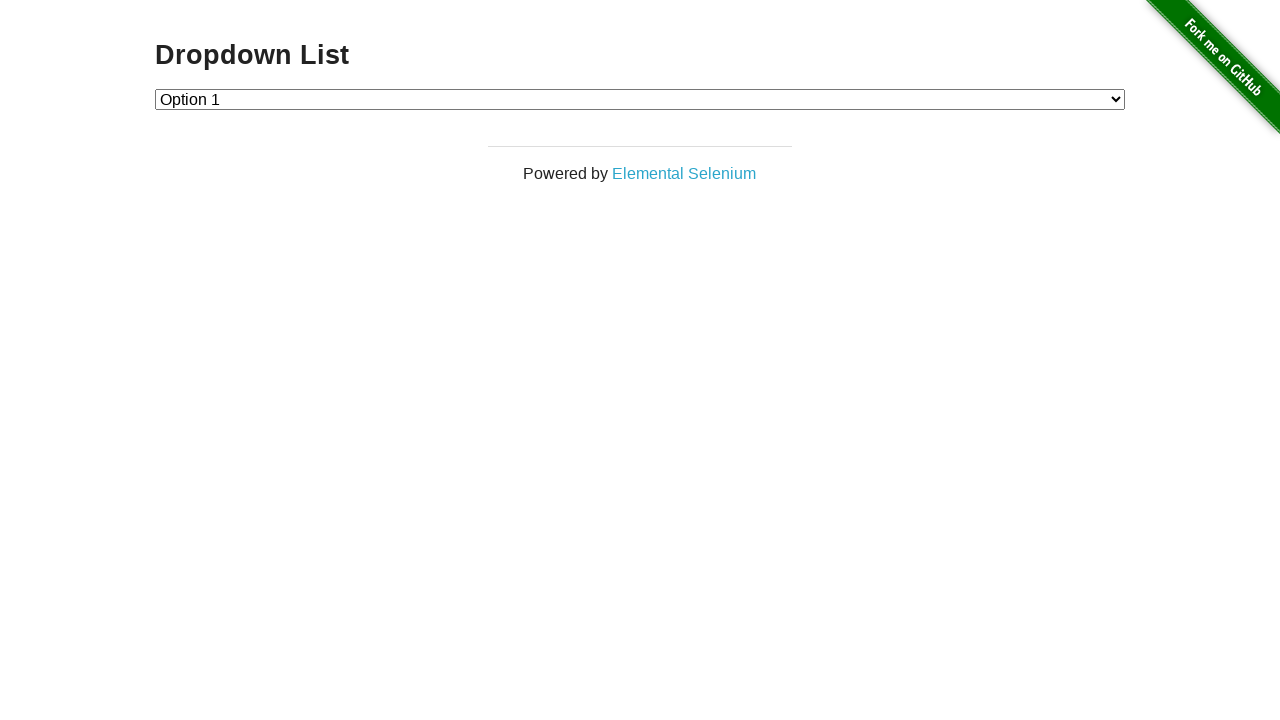